Tests JavaScript alert handling including simple alerts, confirmation dialogs with both accept and dismiss actions, and prompt dialogs with text entry

Starting URL: https://the-internet.herokuapp.com/javascript_alerts

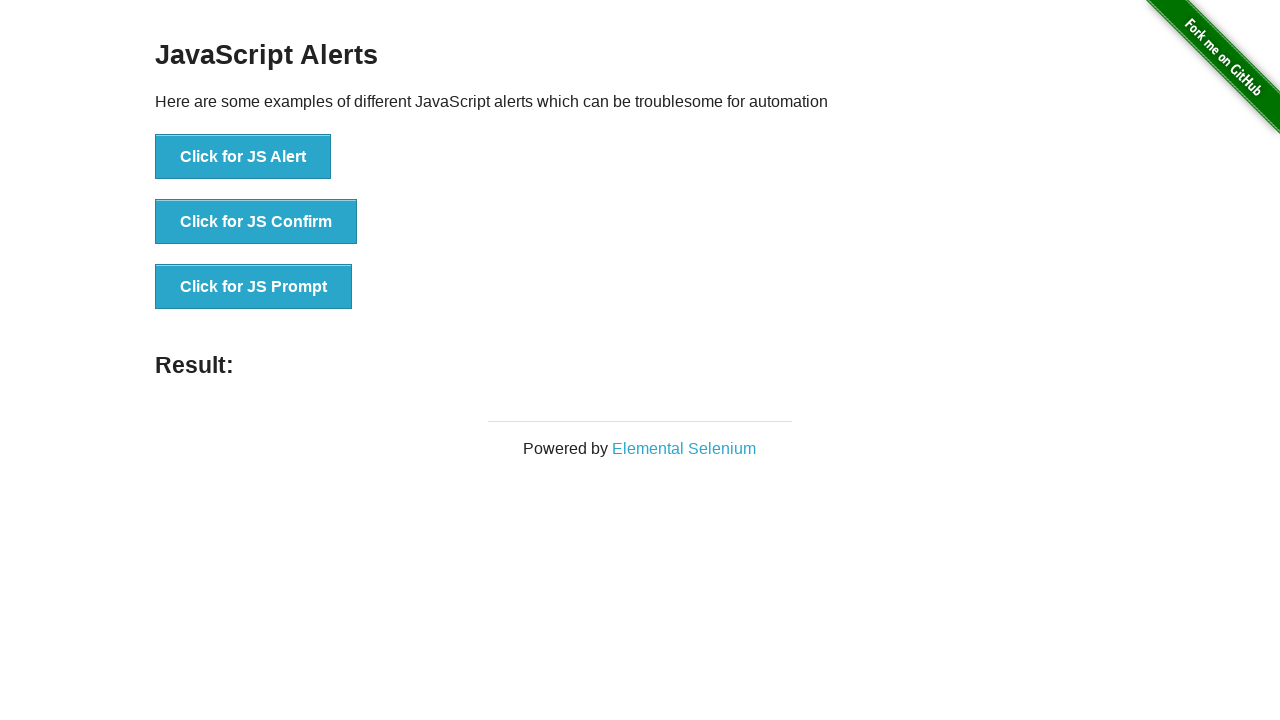

Clicked button to trigger simple JavaScript alert at (243, 157) on xpath=/html/body/div[2]/div/div/ul/li[1]/button
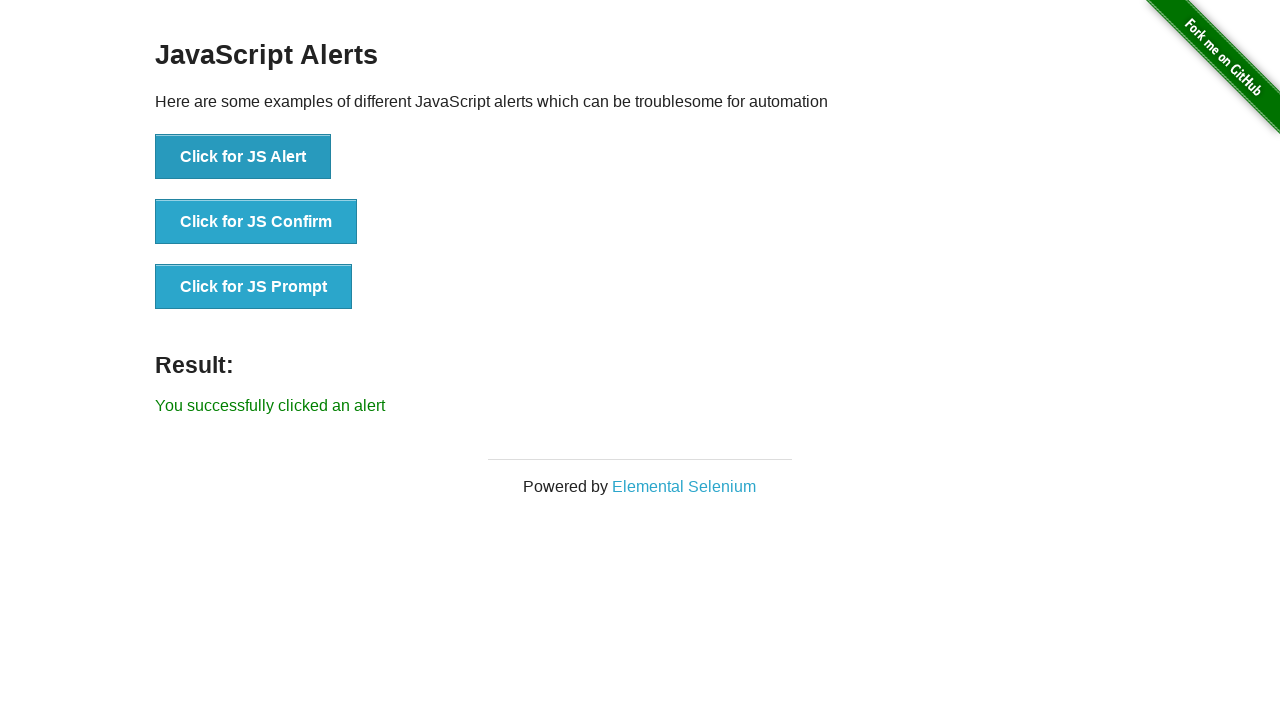

Set up dialog handler to accept alerts
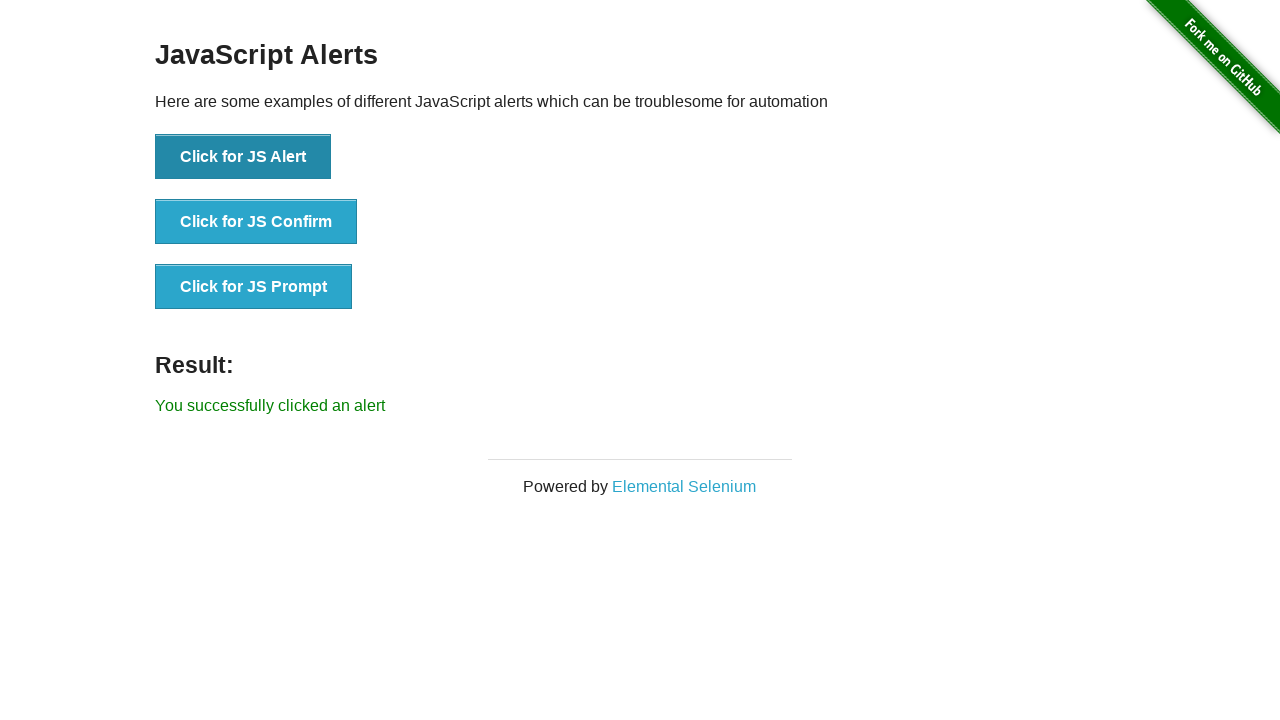

Clicked button to trigger confirmation dialog at (256, 222) on xpath=//*[@id='content']/div/ul/li[2]/button
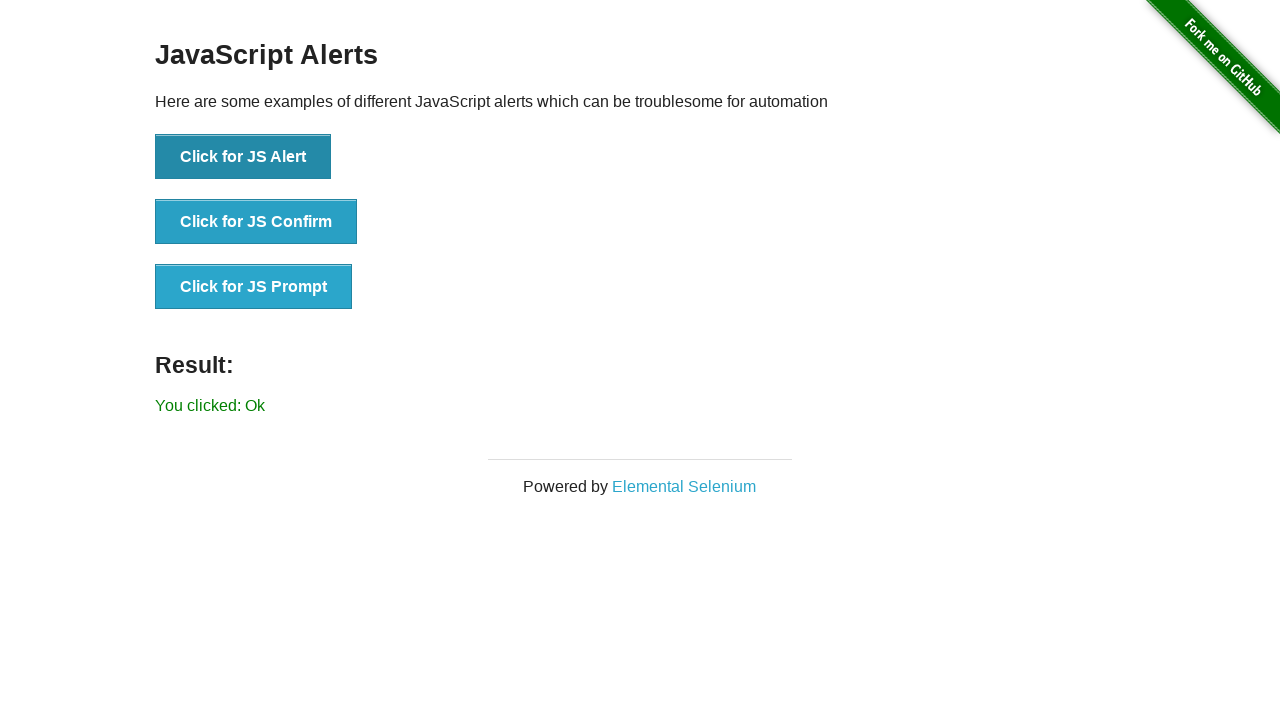

Clicked button to trigger confirmation dialog again at (256, 222) on xpath=//*[@id='content']/div/ul/li[2]/button
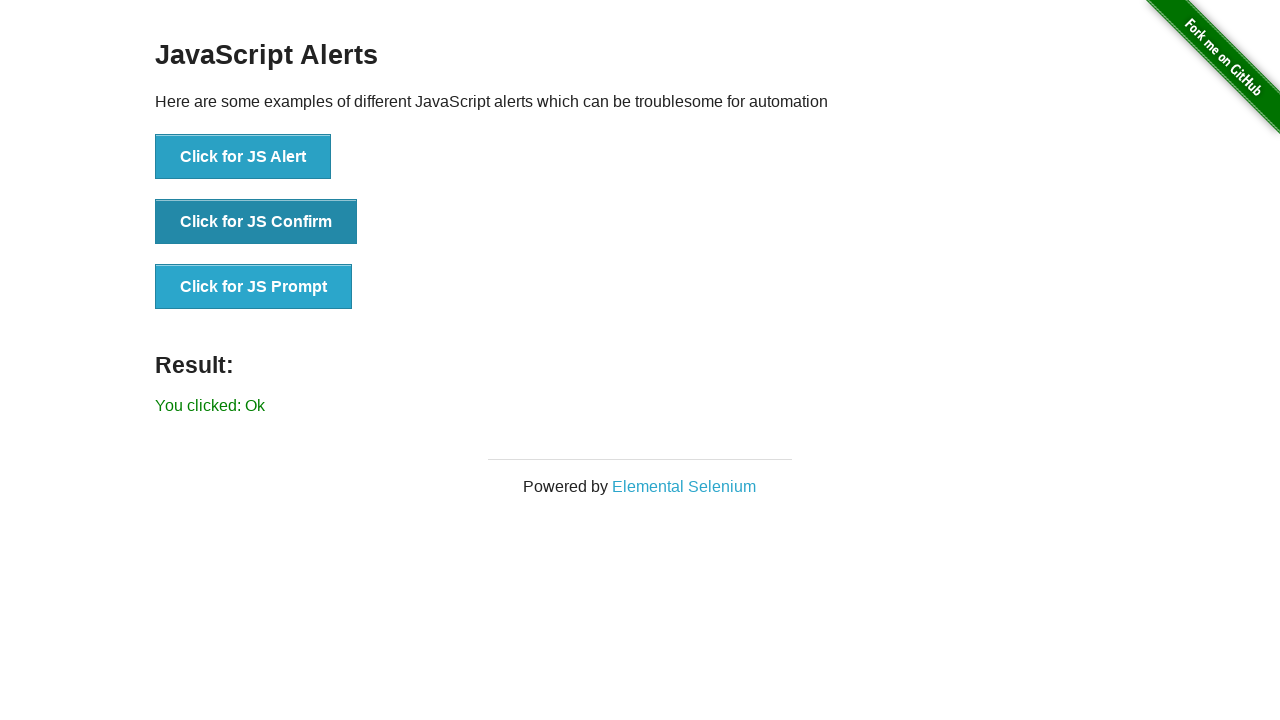

Updated dialog handler to dismiss dialogs
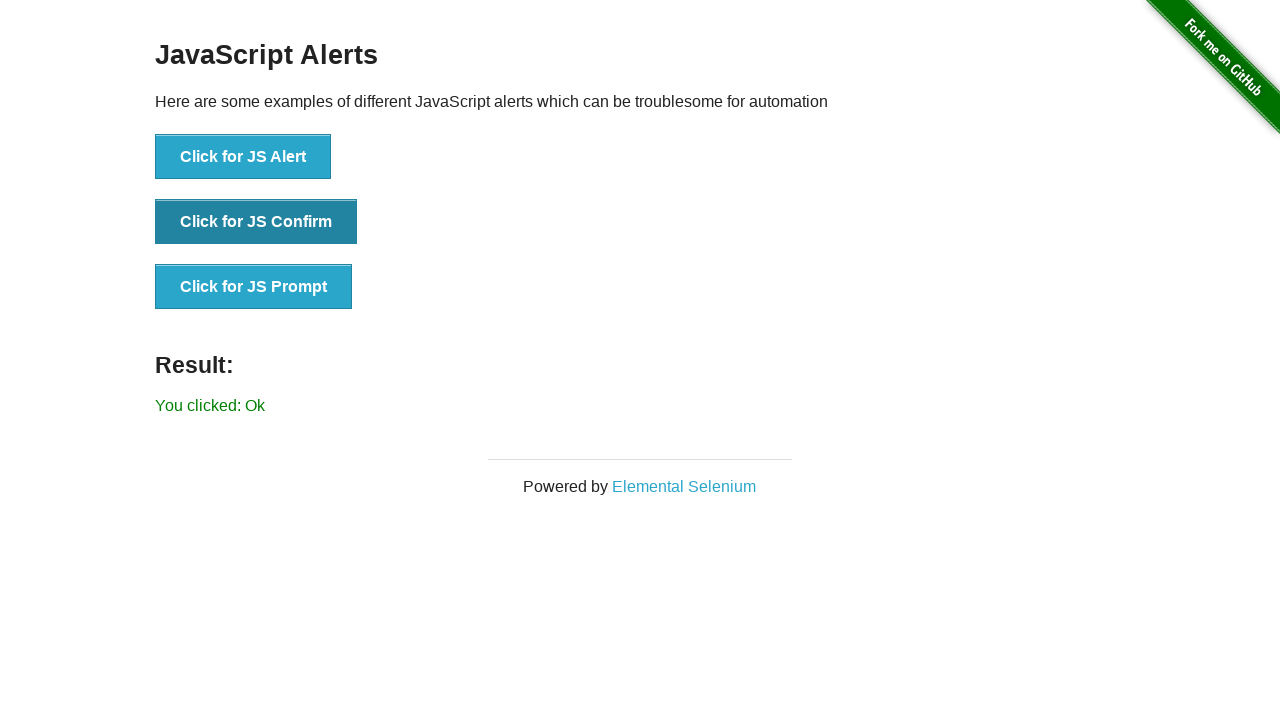

Clicked button to trigger prompt dialog at (254, 287) on xpath=//*[@id='content']/div/ul/li[3]/button
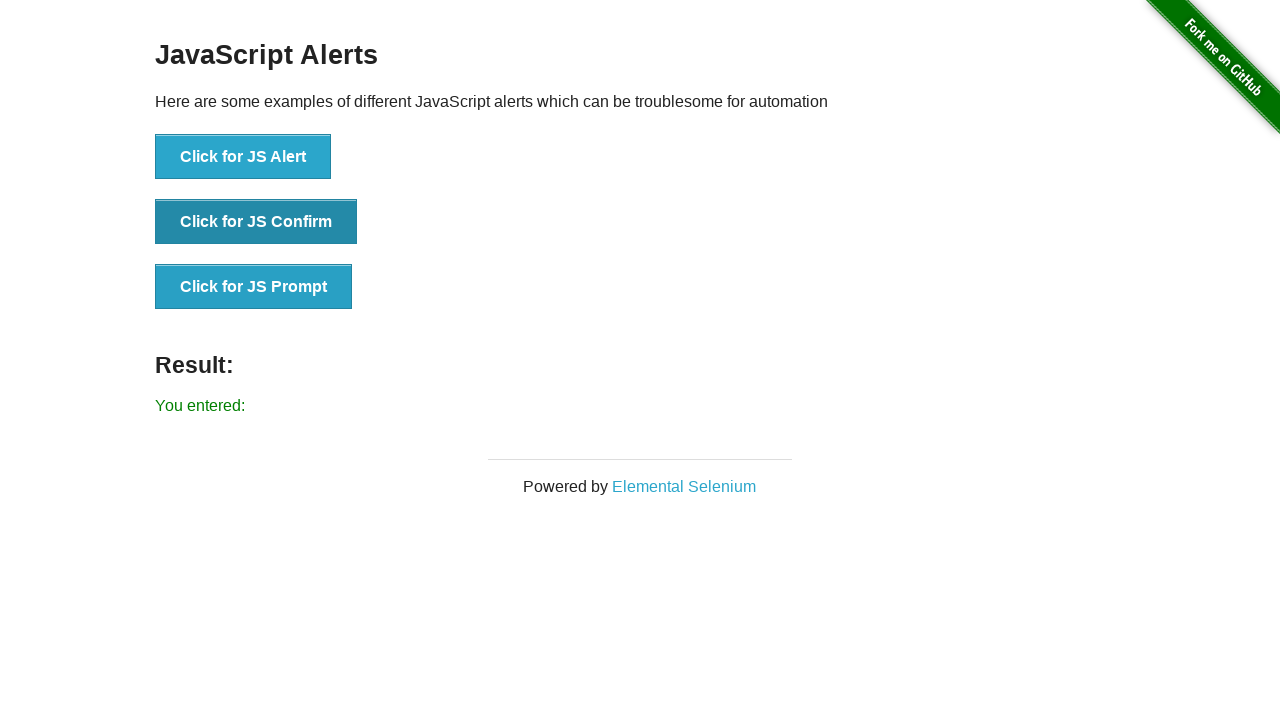

Updated dialog handler to enter text and accept prompt
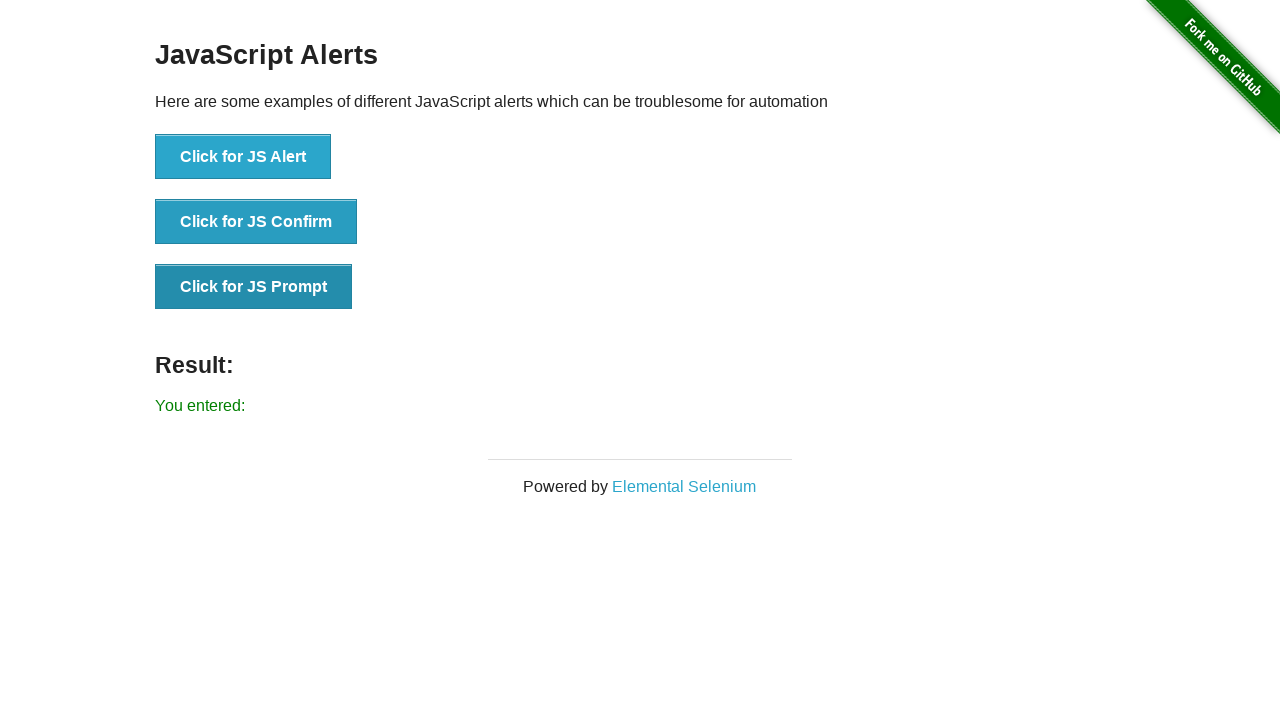

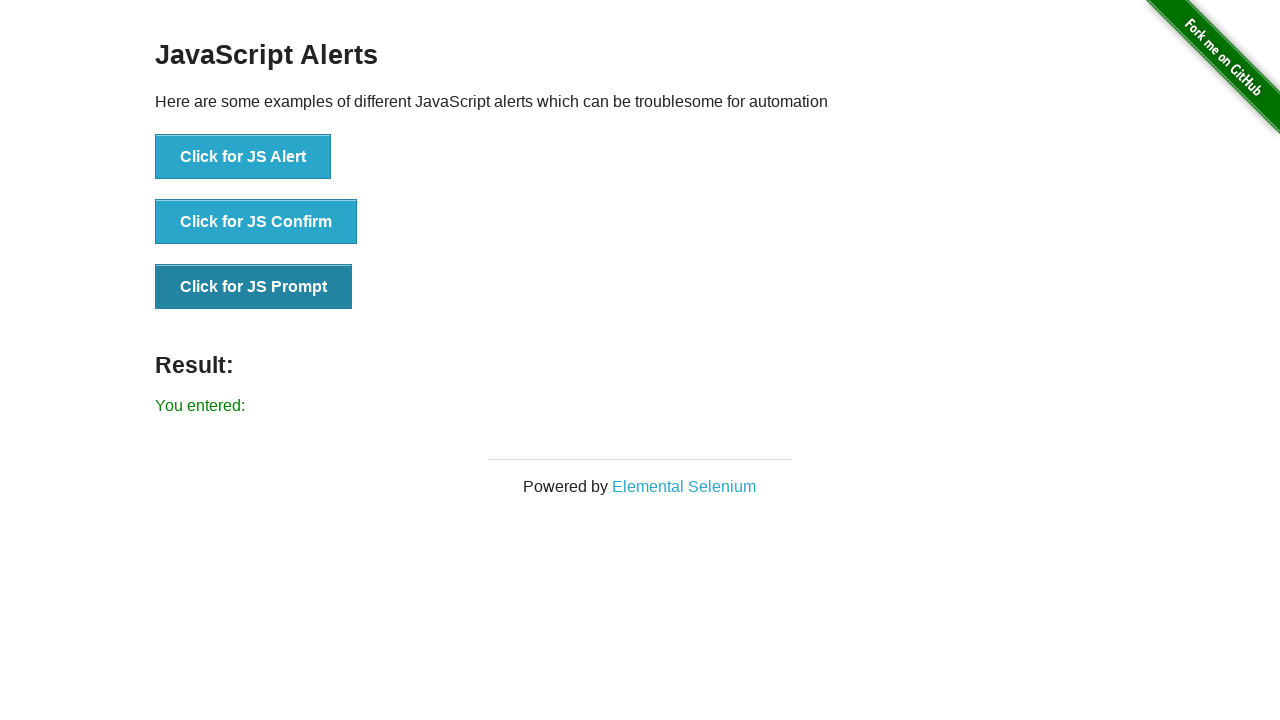